Tests iframe handling by switching to an embedded iframe on W3Schools tryit page, filling out a sample form with first and last name fields, and submitting it.

Starting URL: https://www.w3schools.com/tags/tryit.asp?filename=tryhtml_input_test

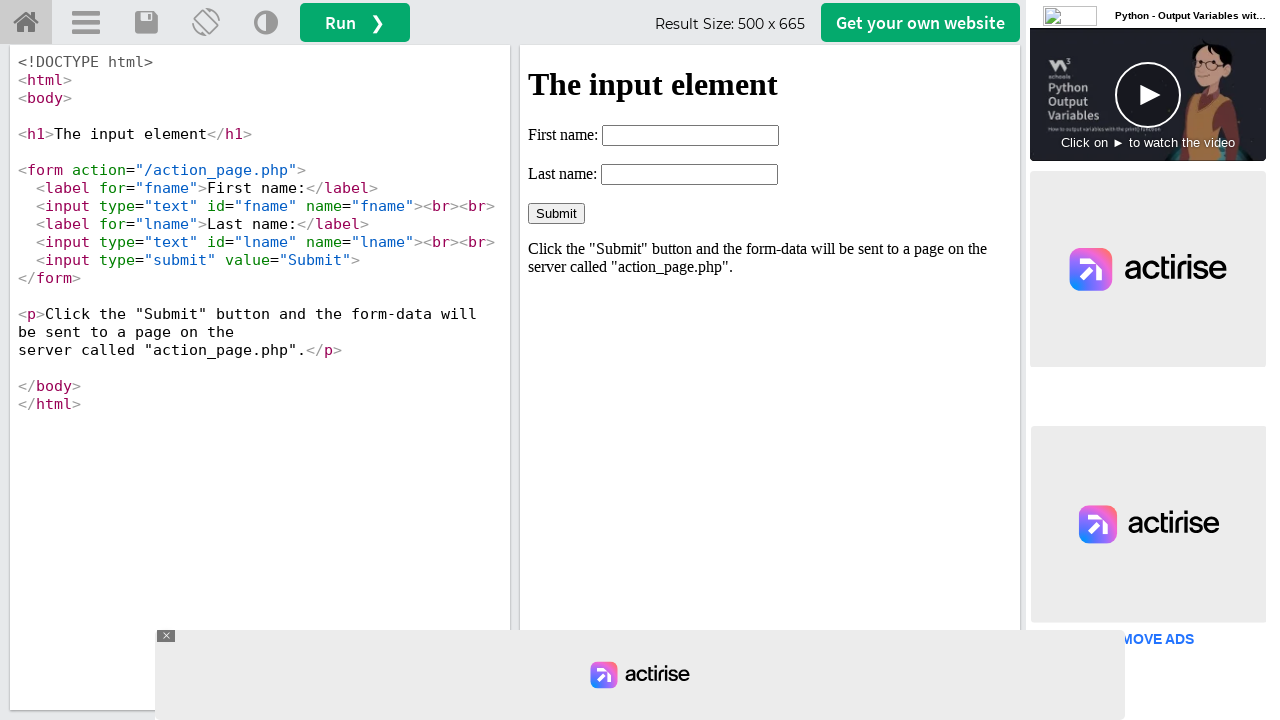

Located iframe with ID 'iframeResult'
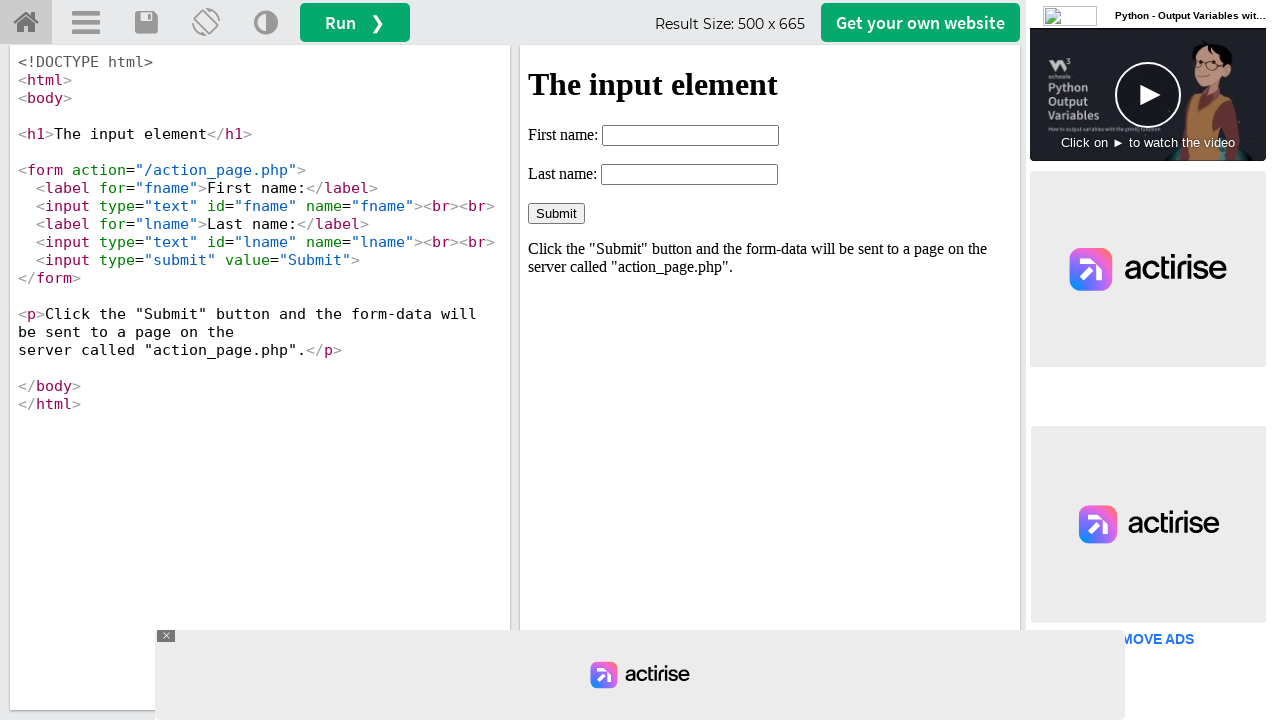

Filled first name field with 'shrikant' in iframe on #iframeResult >> internal:control=enter-frame >> input[name='fname']
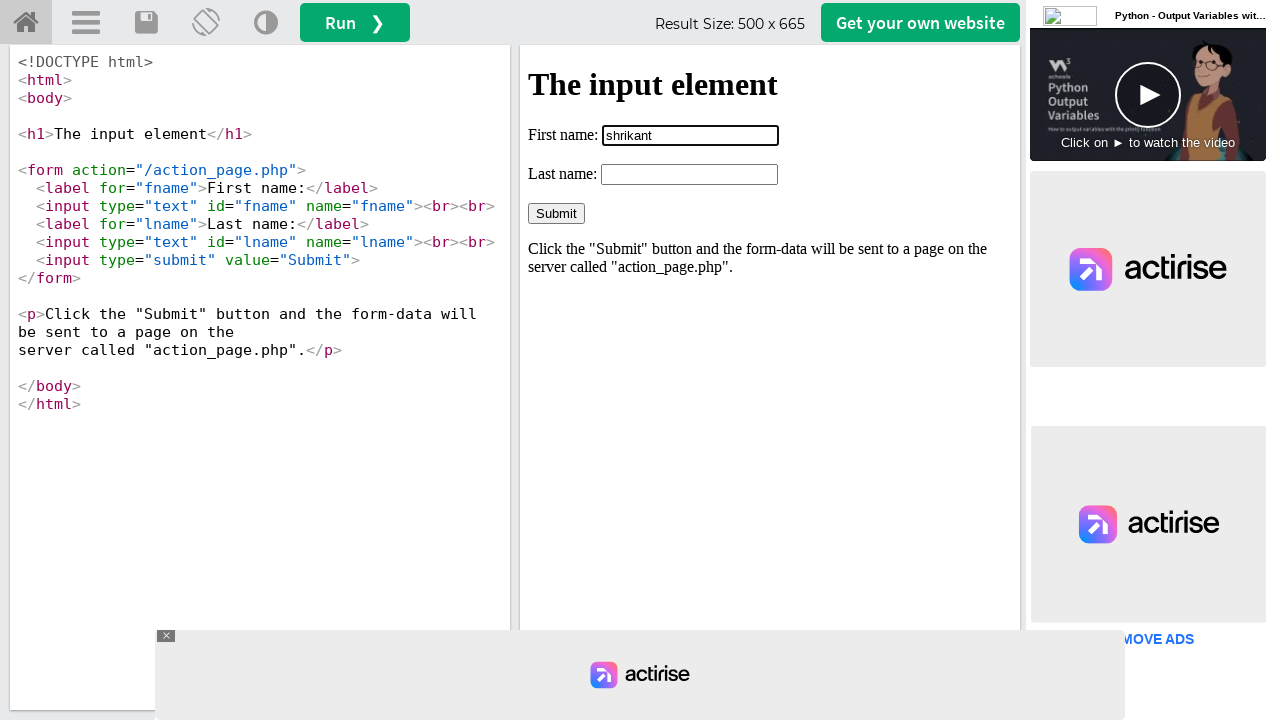

Filled last name field with 'dombe' in iframe on #iframeResult >> internal:control=enter-frame >> #lname
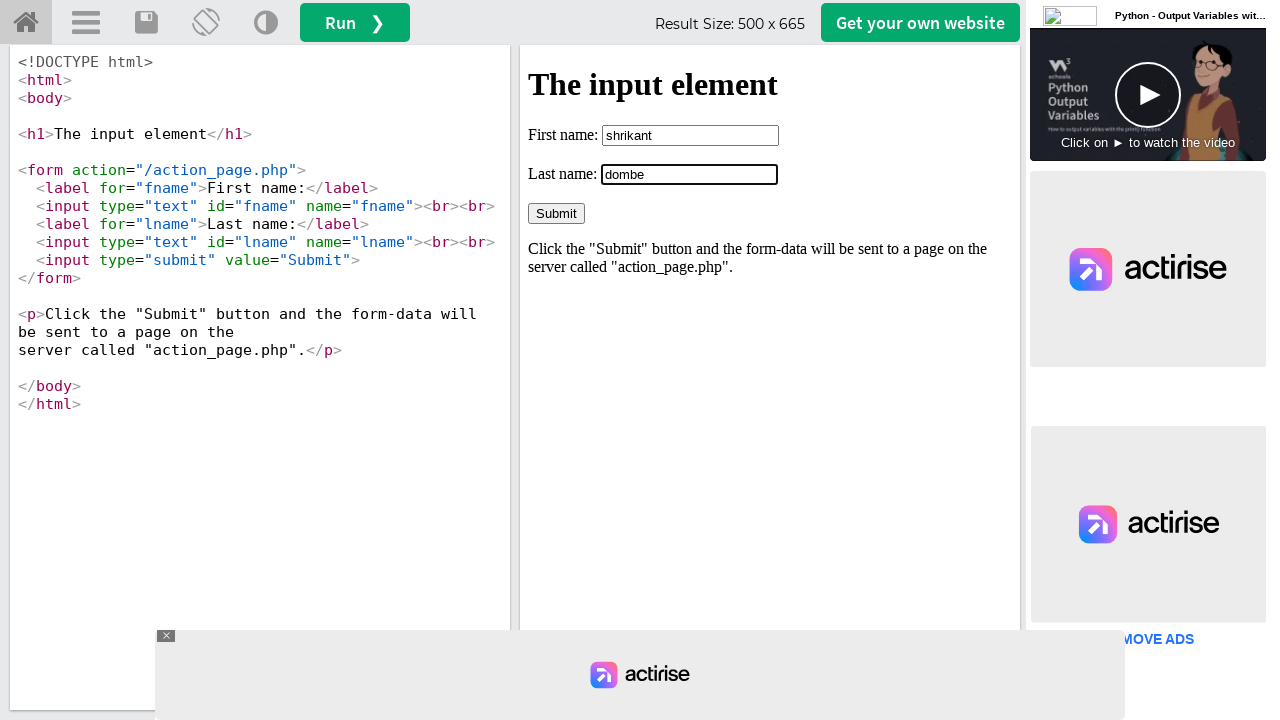

Clicked submit button to submit form in iframe at (556, 213) on #iframeResult >> internal:control=enter-frame >> input[type='submit']
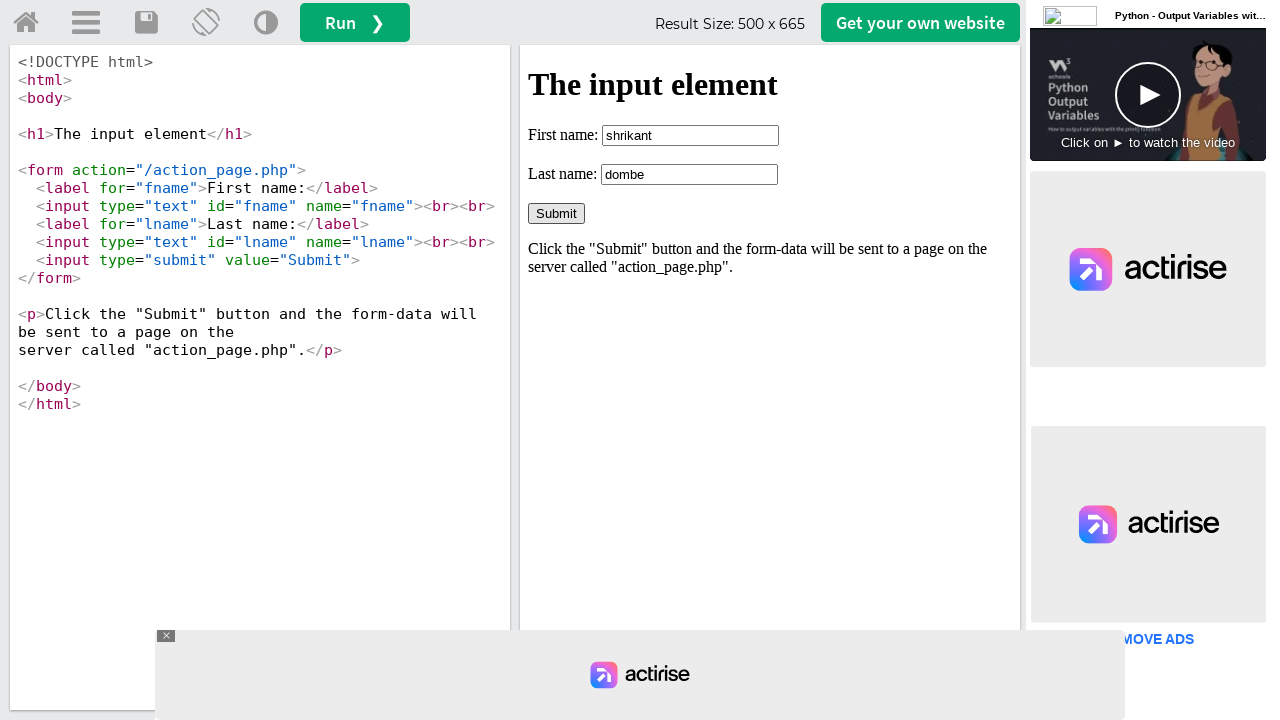

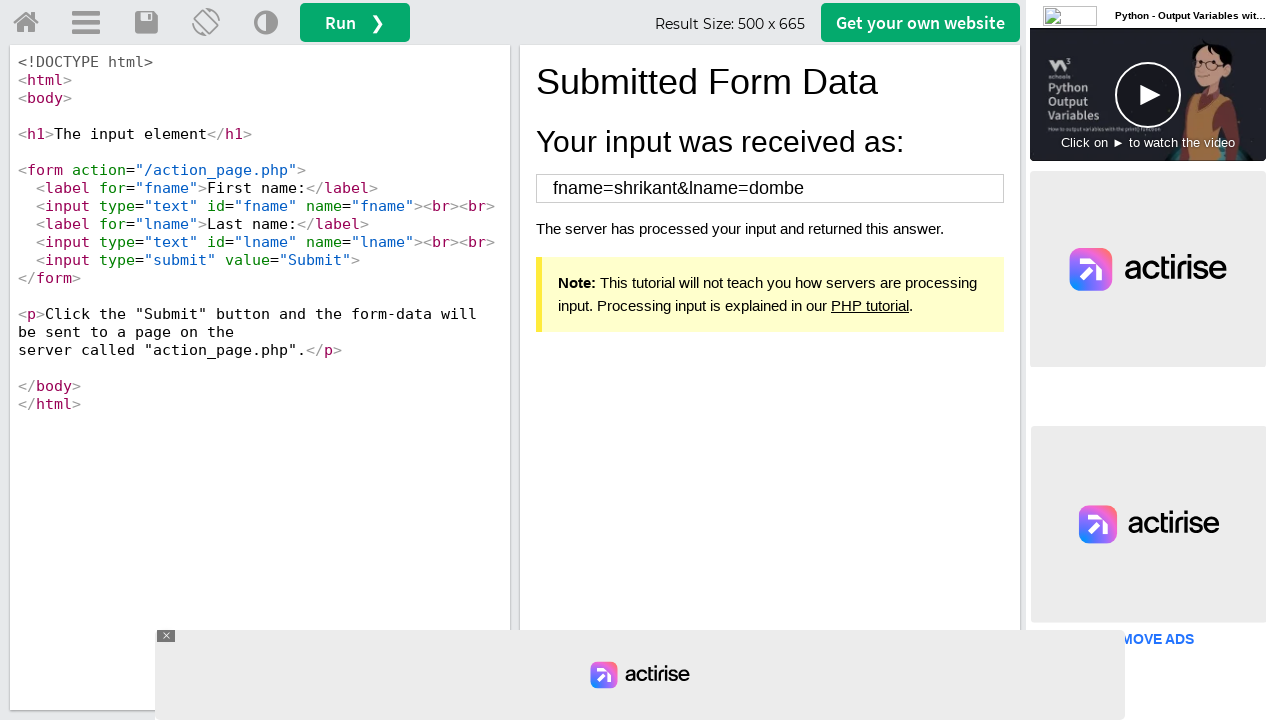